Navigates to the Selenium website homepage and clicks on the WebDriver documentation link, then verifies the page title is correct.

Starting URL: https://www.selenium.dev/

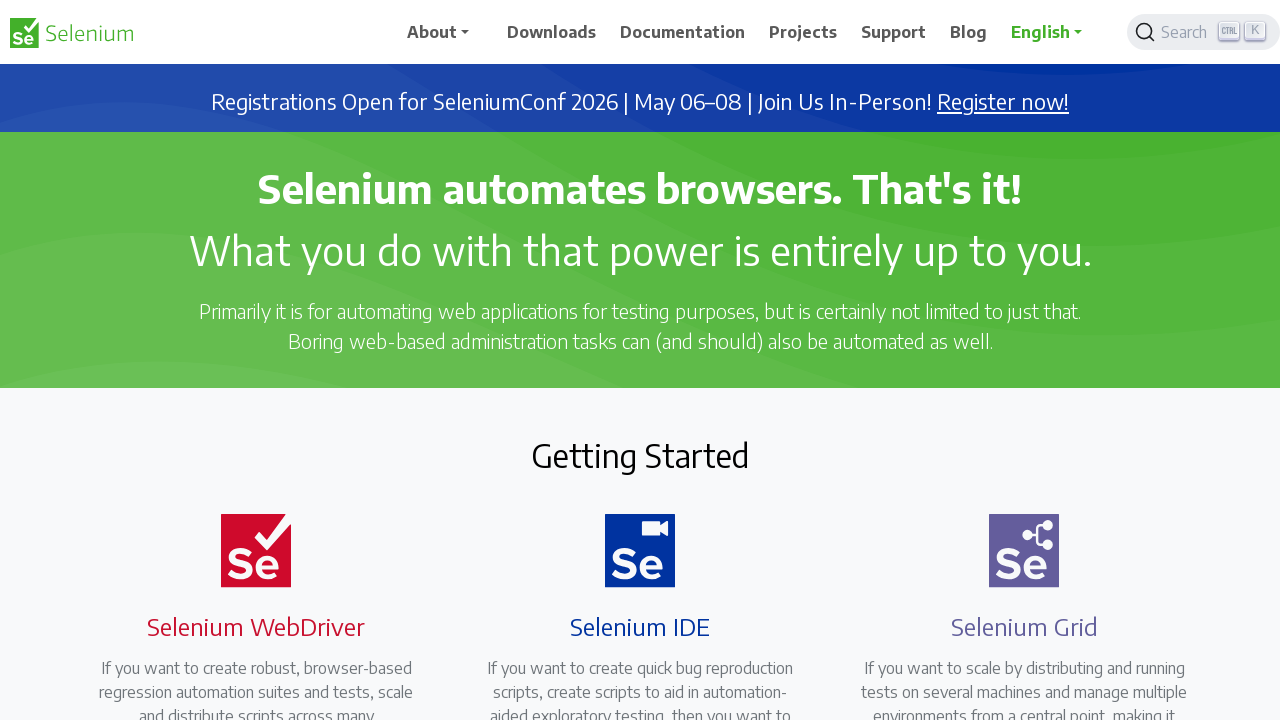

Navigated to Selenium website homepage
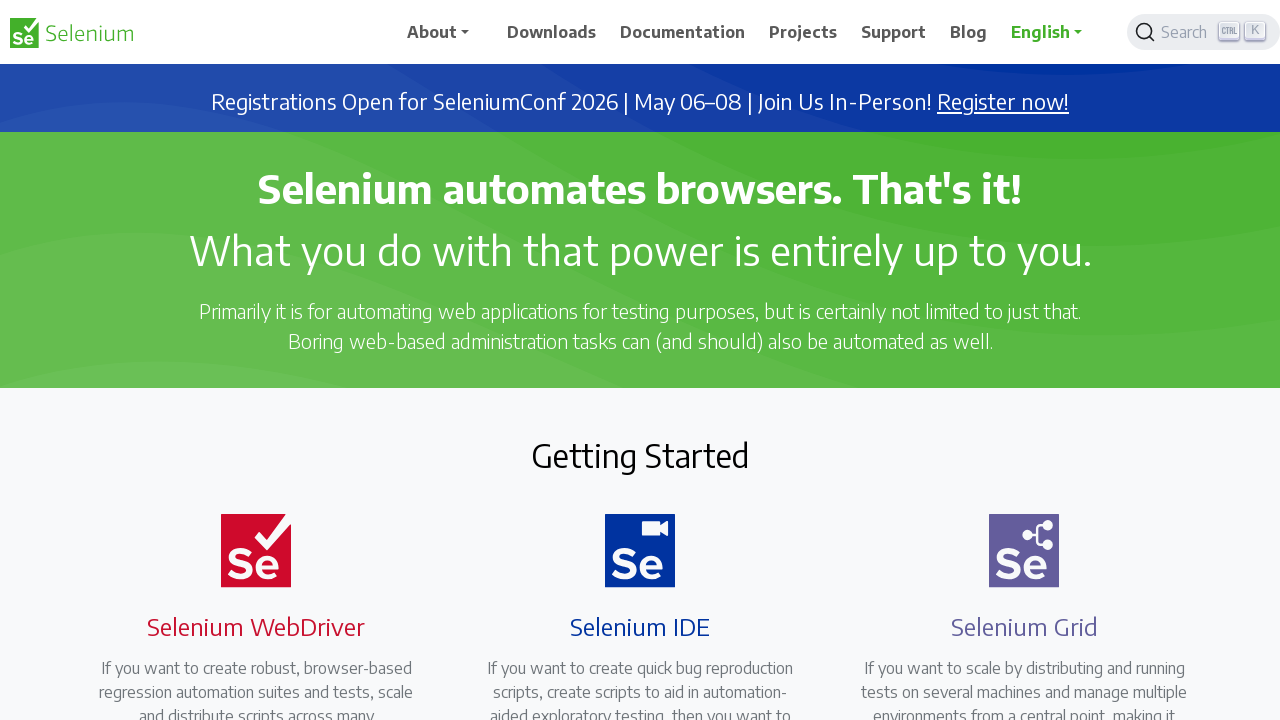

Clicked on the WebDriver documentation link at (244, 360) on a[href='/documentation/webdriver/']
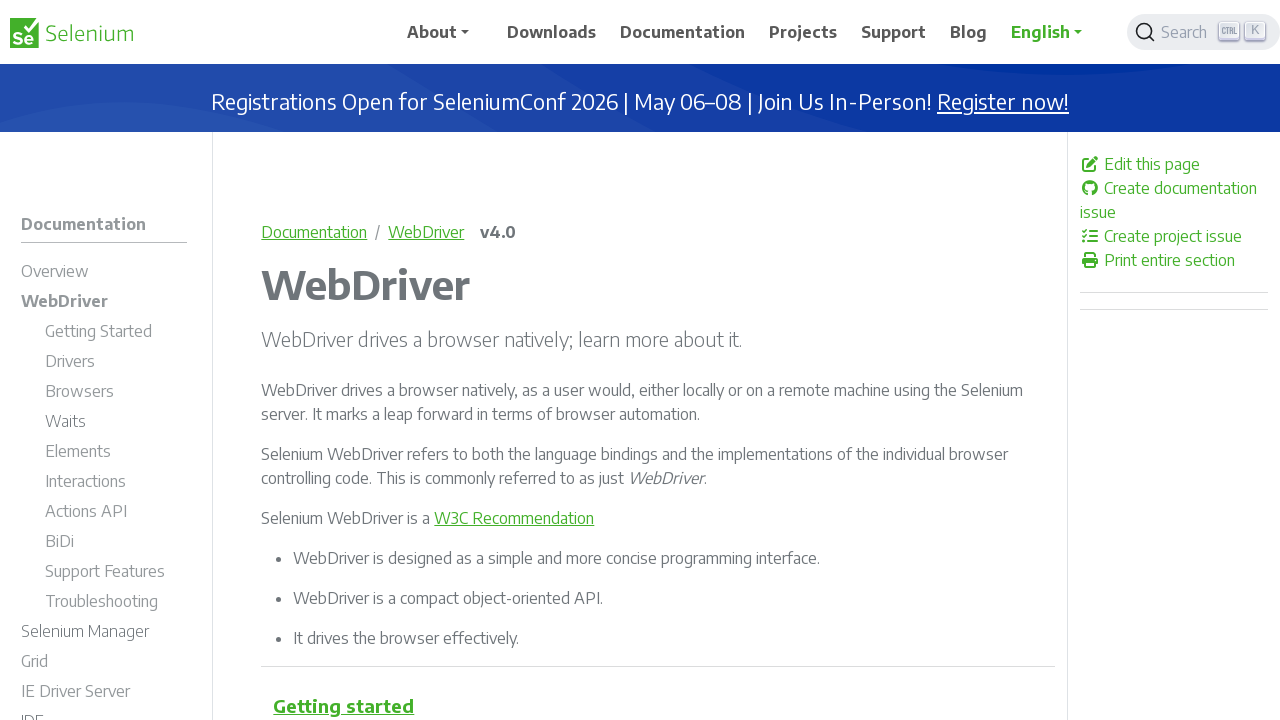

WebDriver documentation page loaded
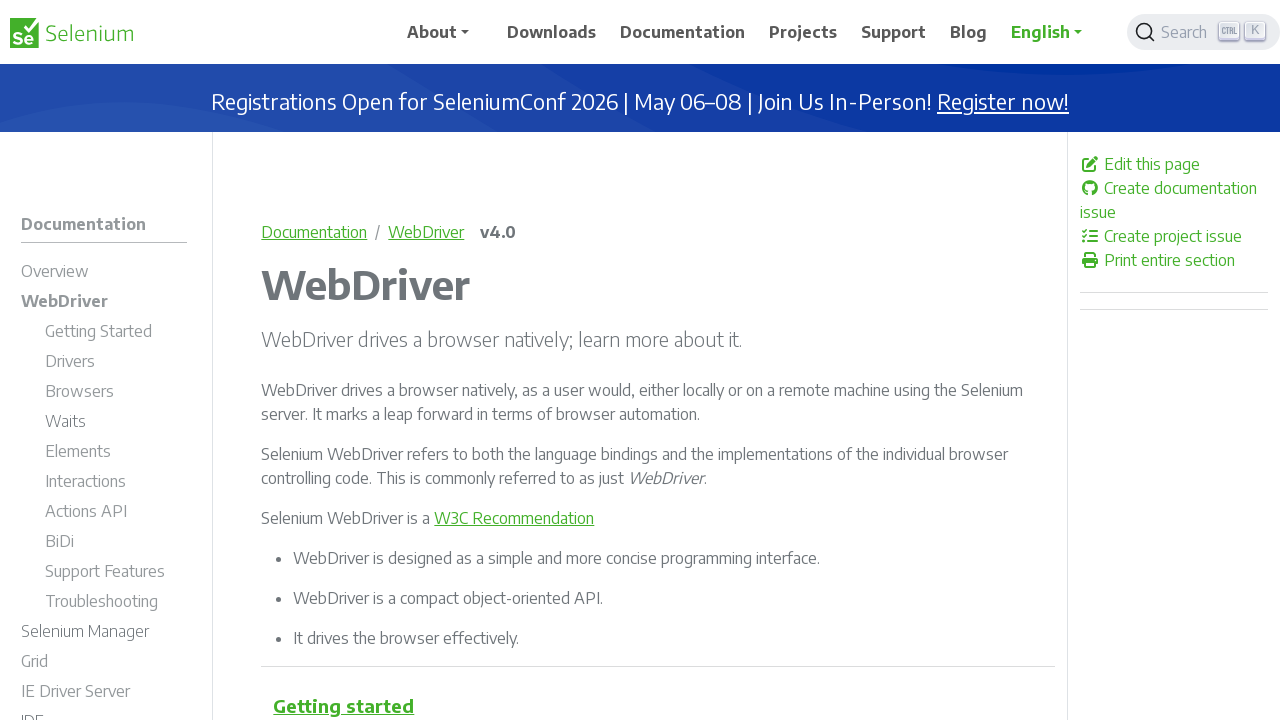

Verified page title is 'WebDriver | Selenium'
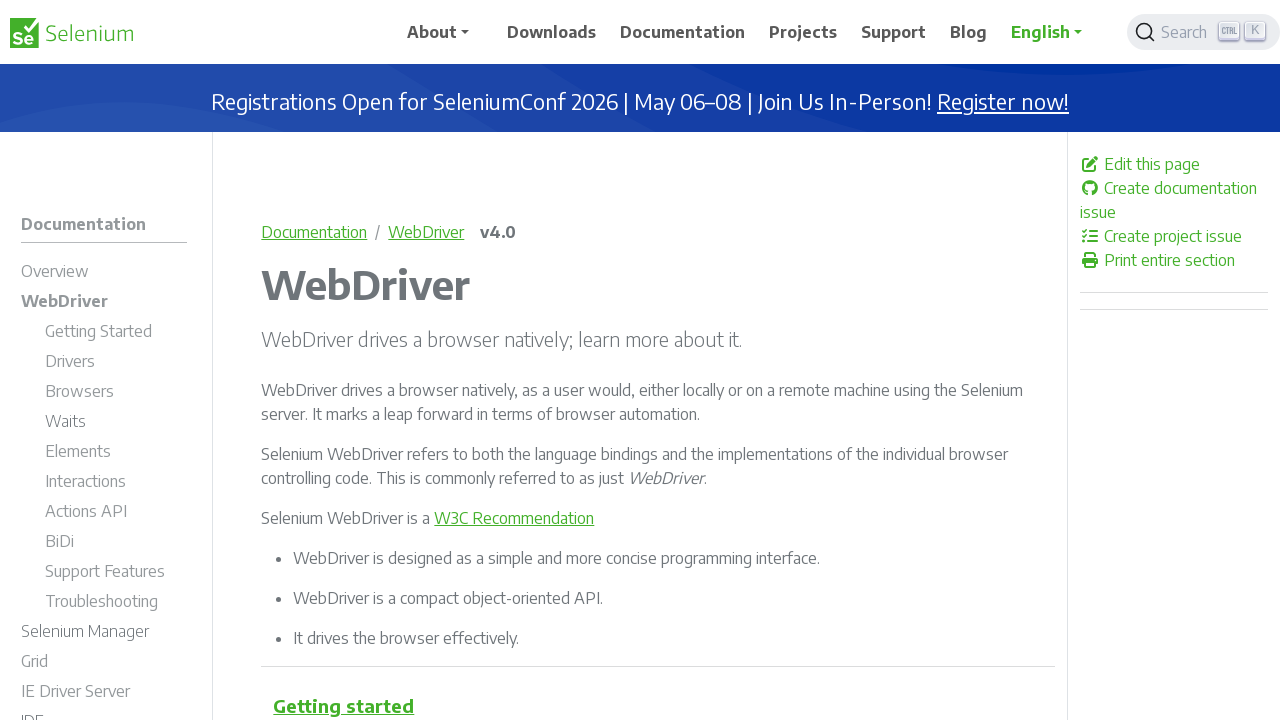

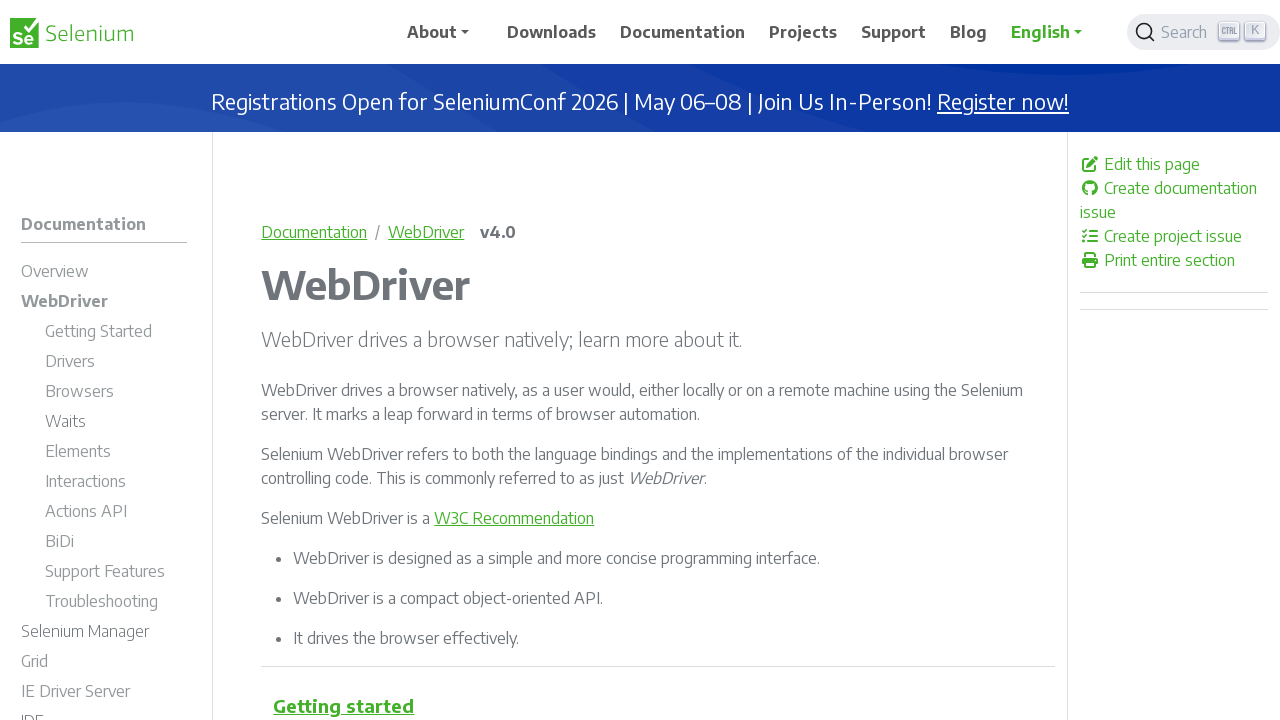